Tests closing the file menu by clicking another button (trim button)

Starting URL: https://elan-language.github.io/LanguageAndIDE/

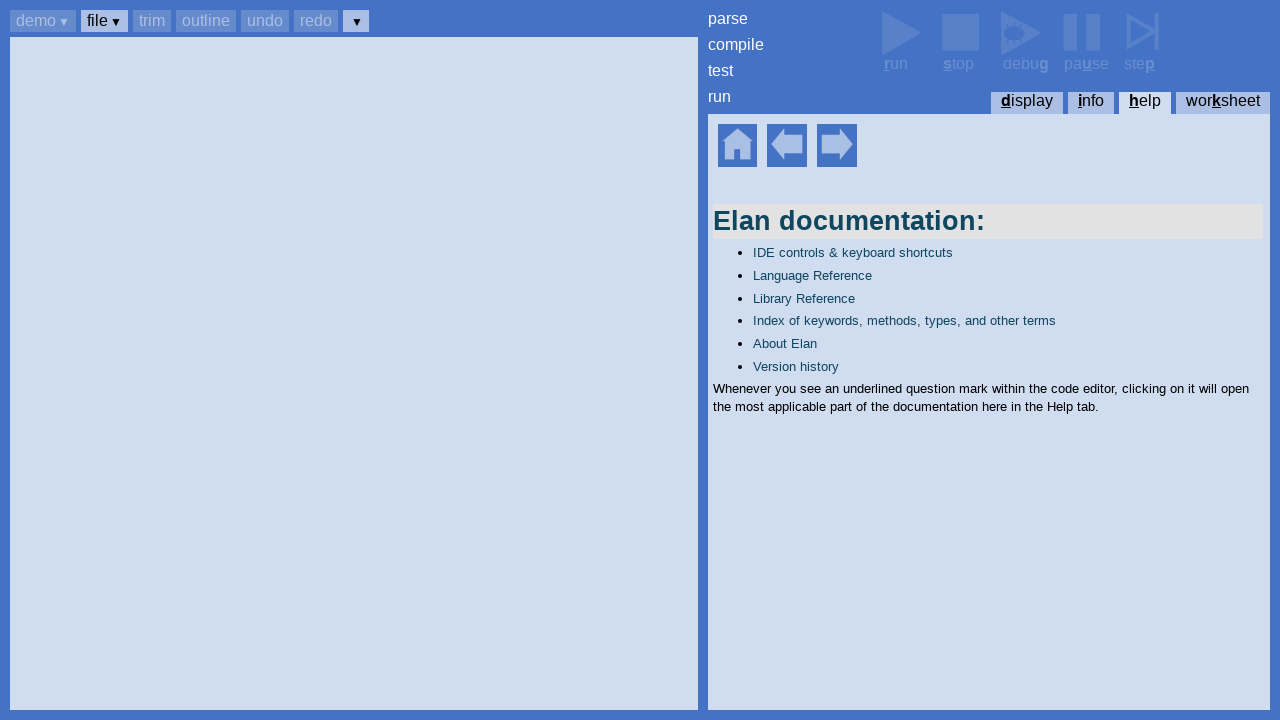

Set up dialog handler to auto-accept dialogs on page load
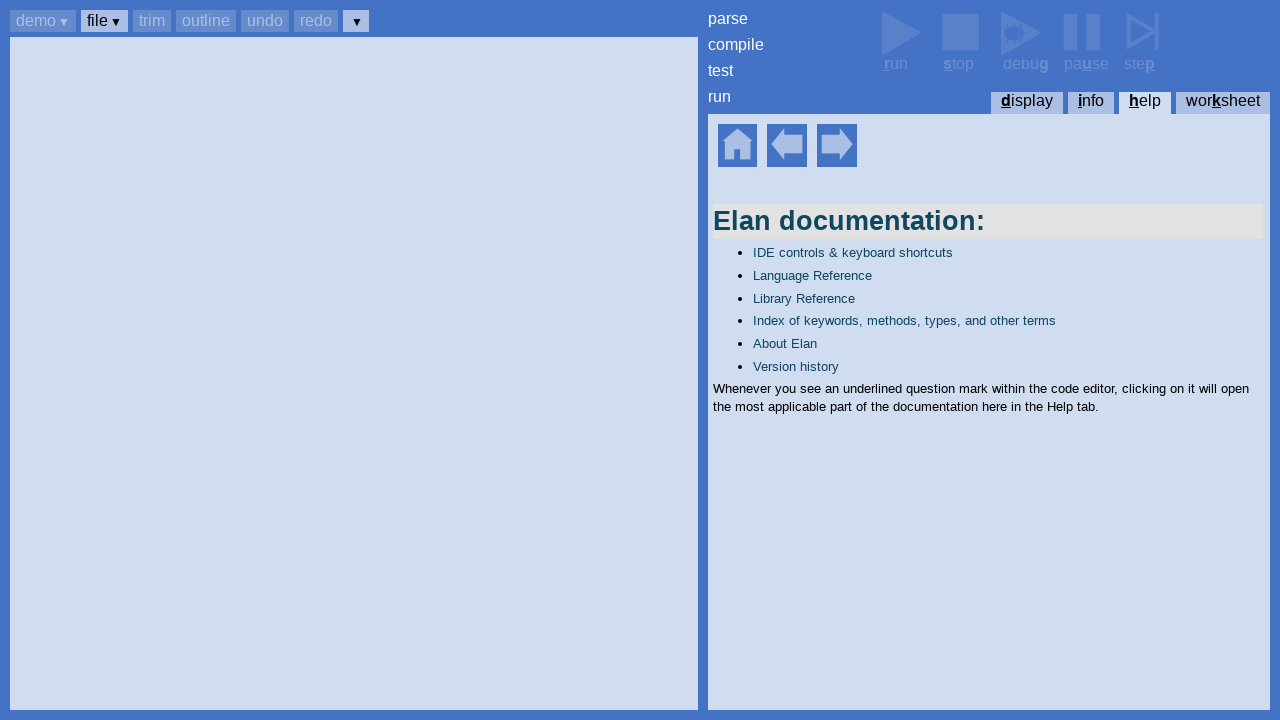

Help home element loaded
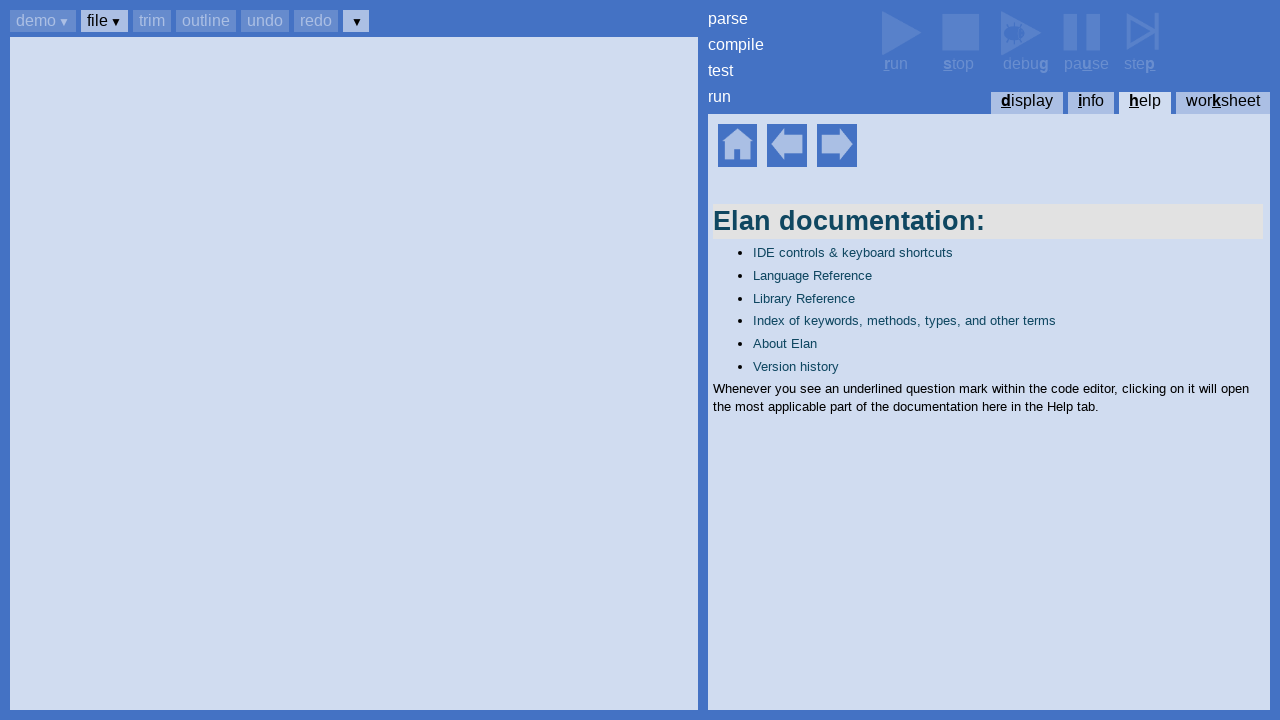

Pressed Ctrl+B to focus buttons
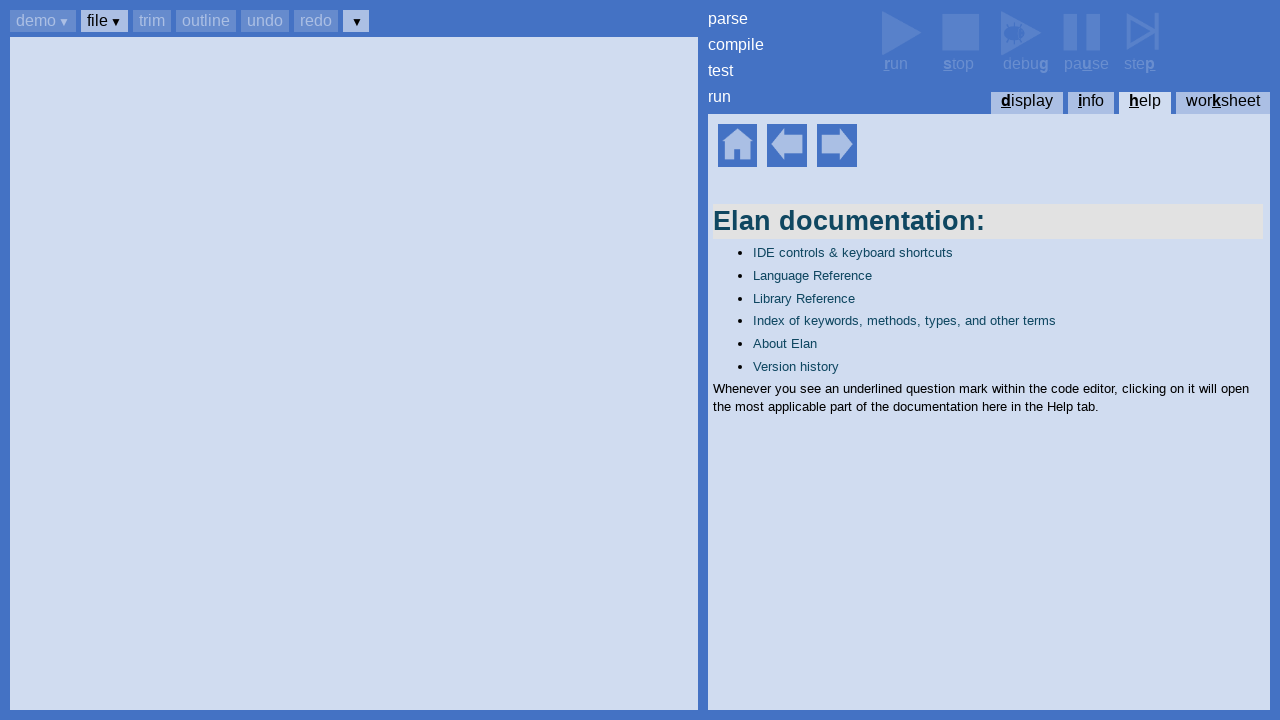

Pressed Tab to navigate to file button
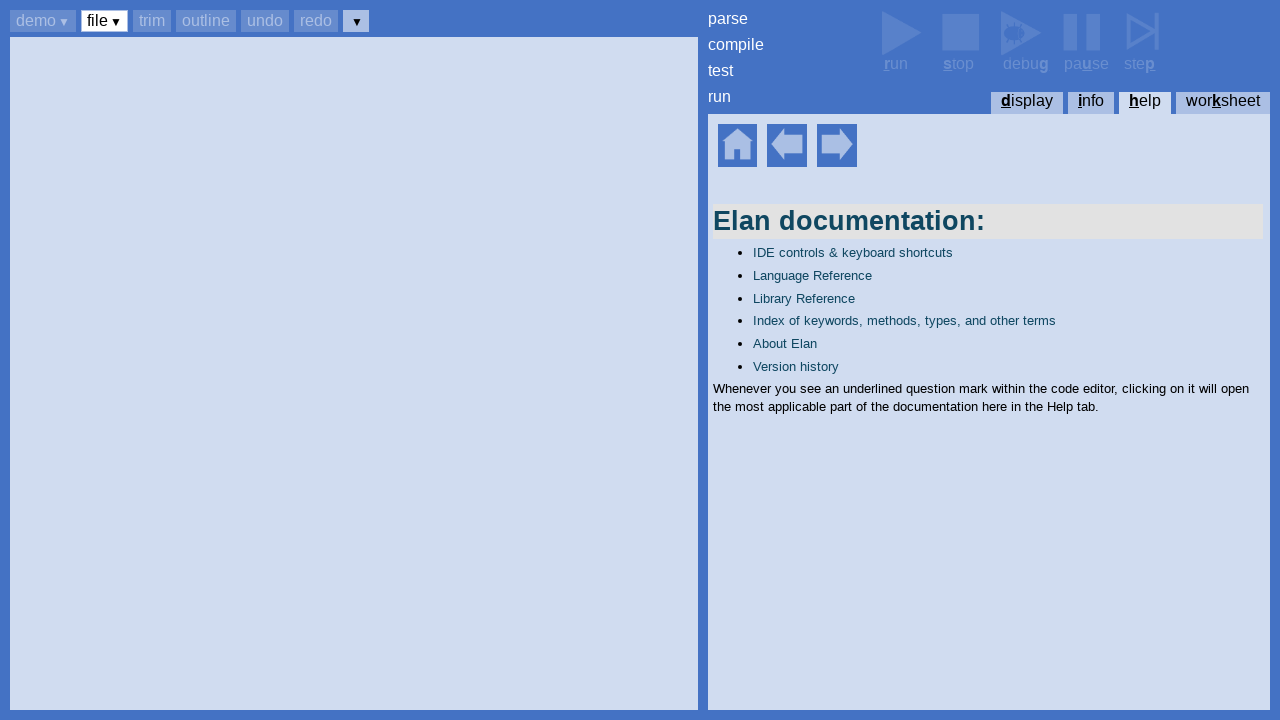

Pressed Enter to open file menu
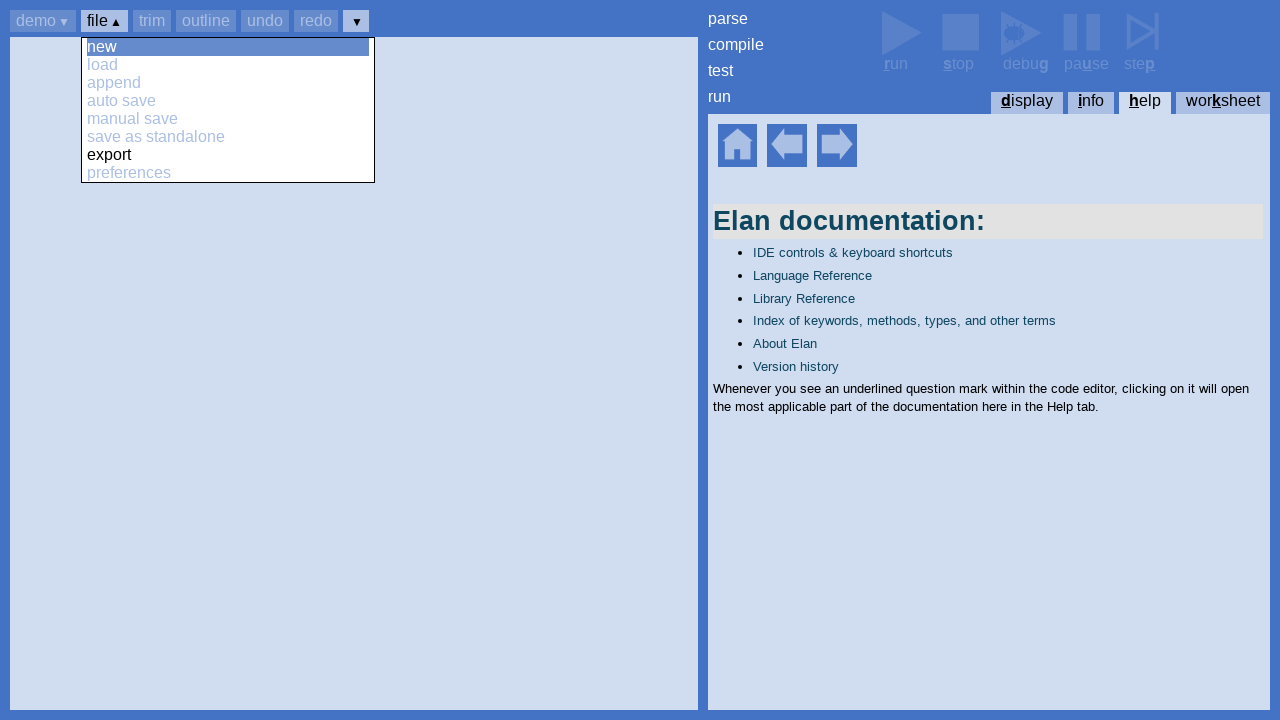

File menu opened and preferences option visible
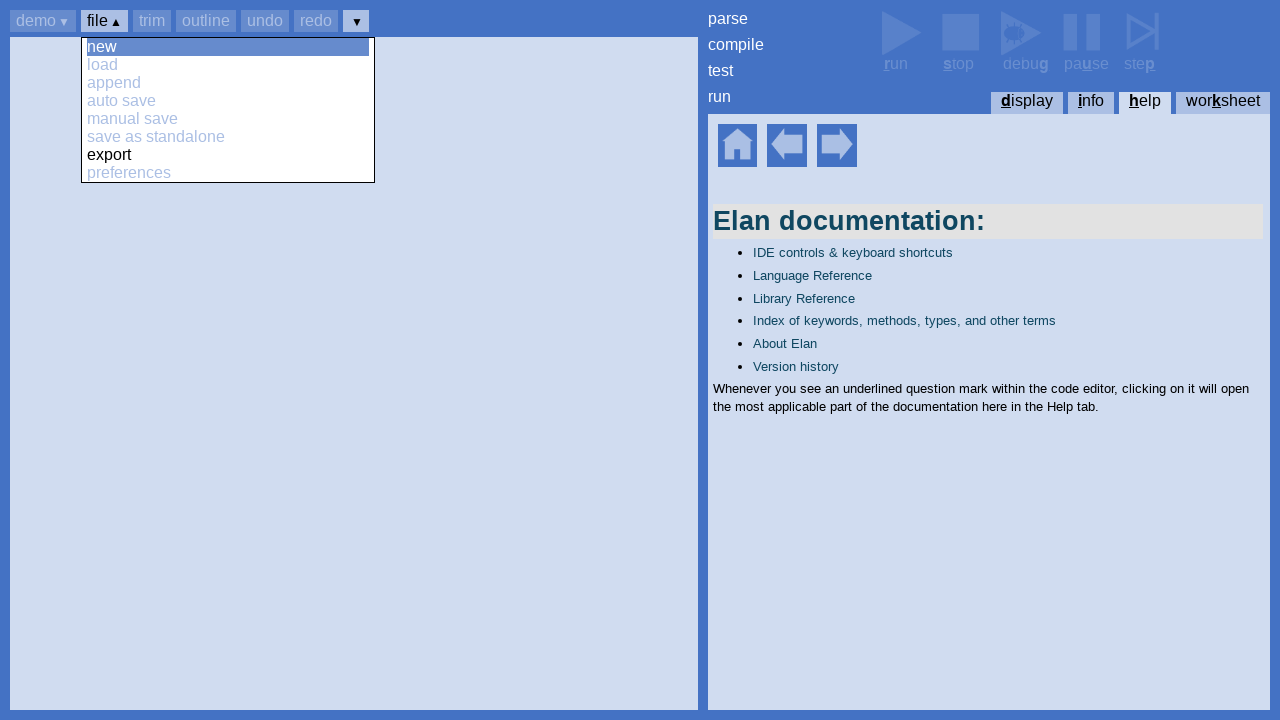

Pressed Tab to navigate to trim button
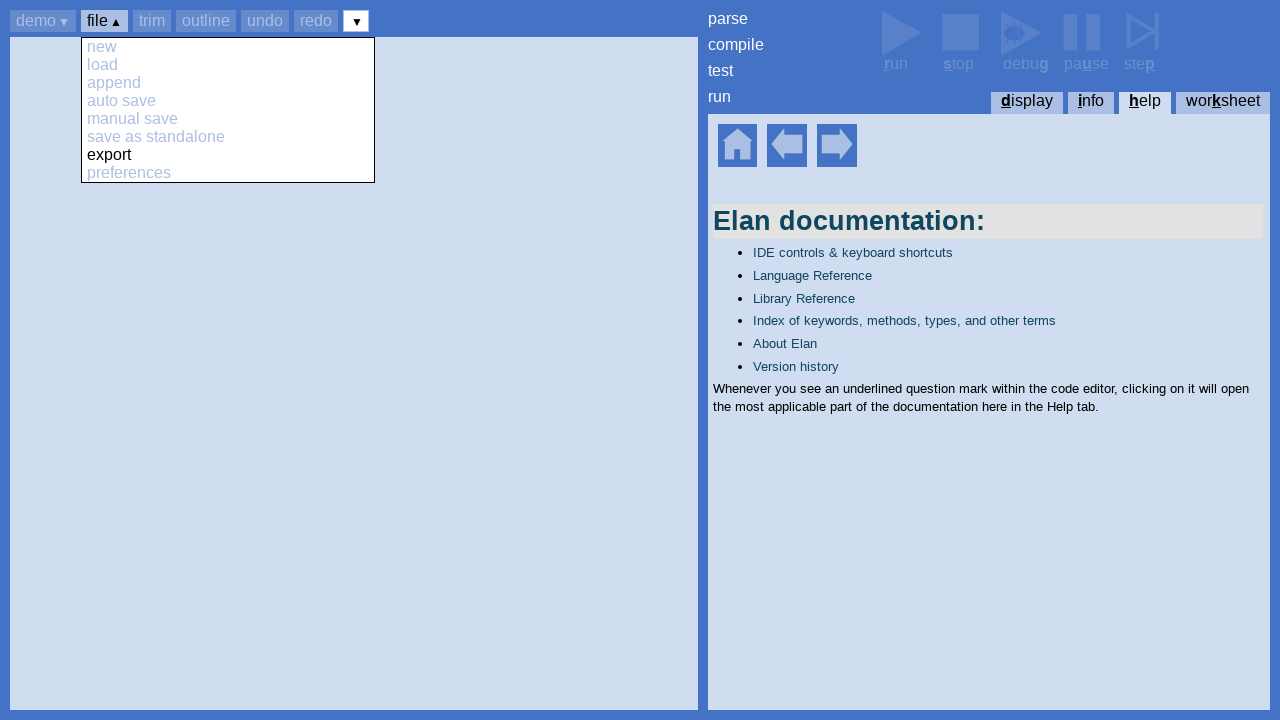

Pressed Enter on trim button to close file menu
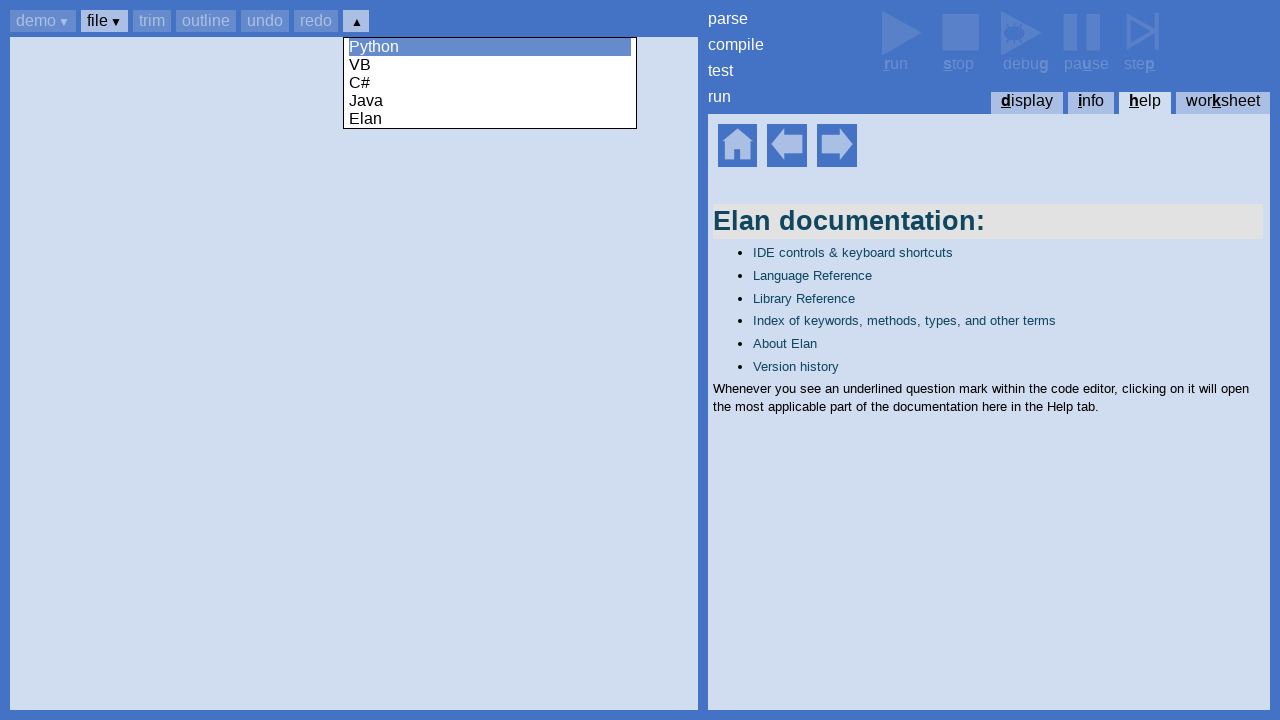

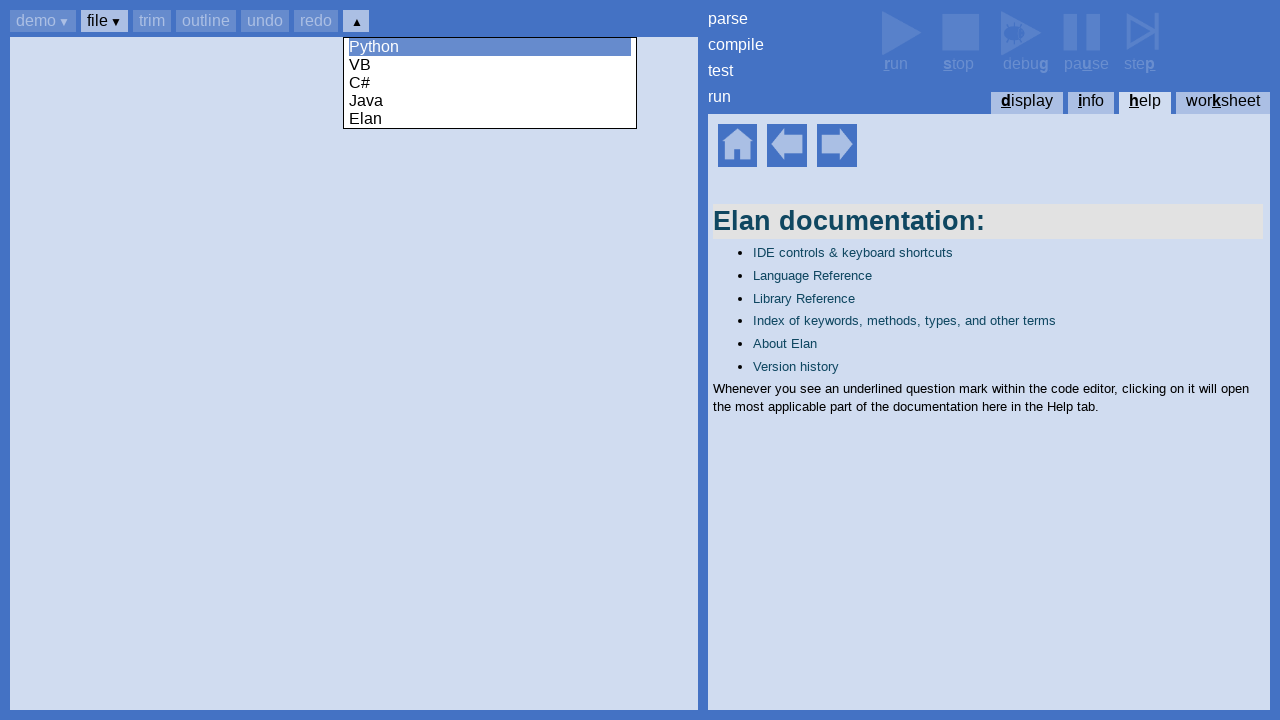